Tests search functionality by searching for "kot" and verifying results contain the search term

Starting URL: http://www.99-bottles-of-beer.net/

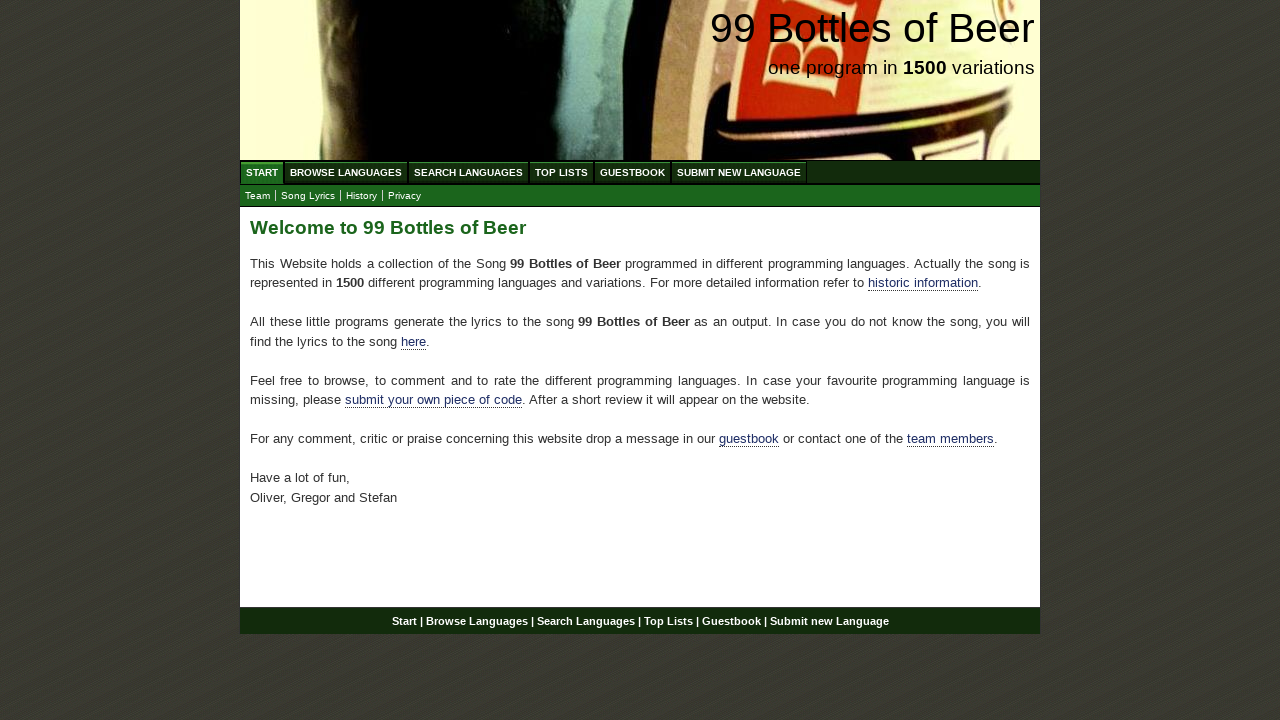

Clicked 'Search Languages' link at (468, 172) on xpath=//li/a[text()='Search Languages']
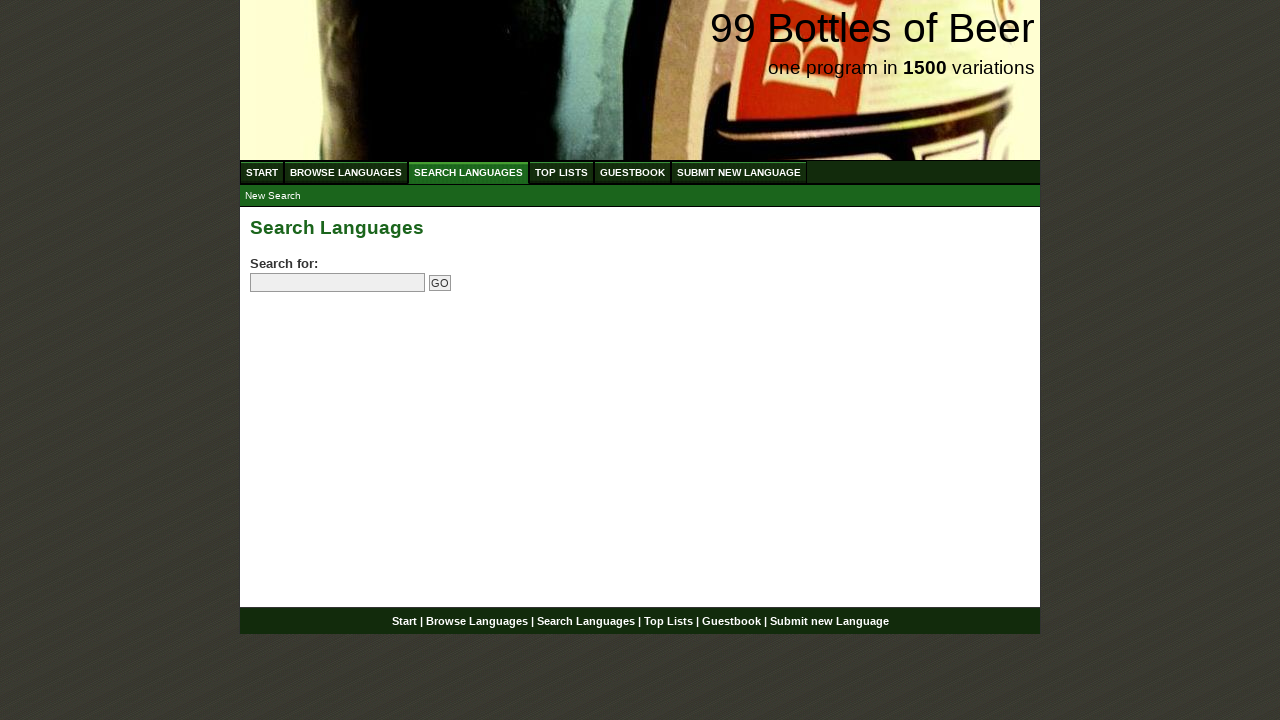

Filled search field with 'kot' on input[name='search']
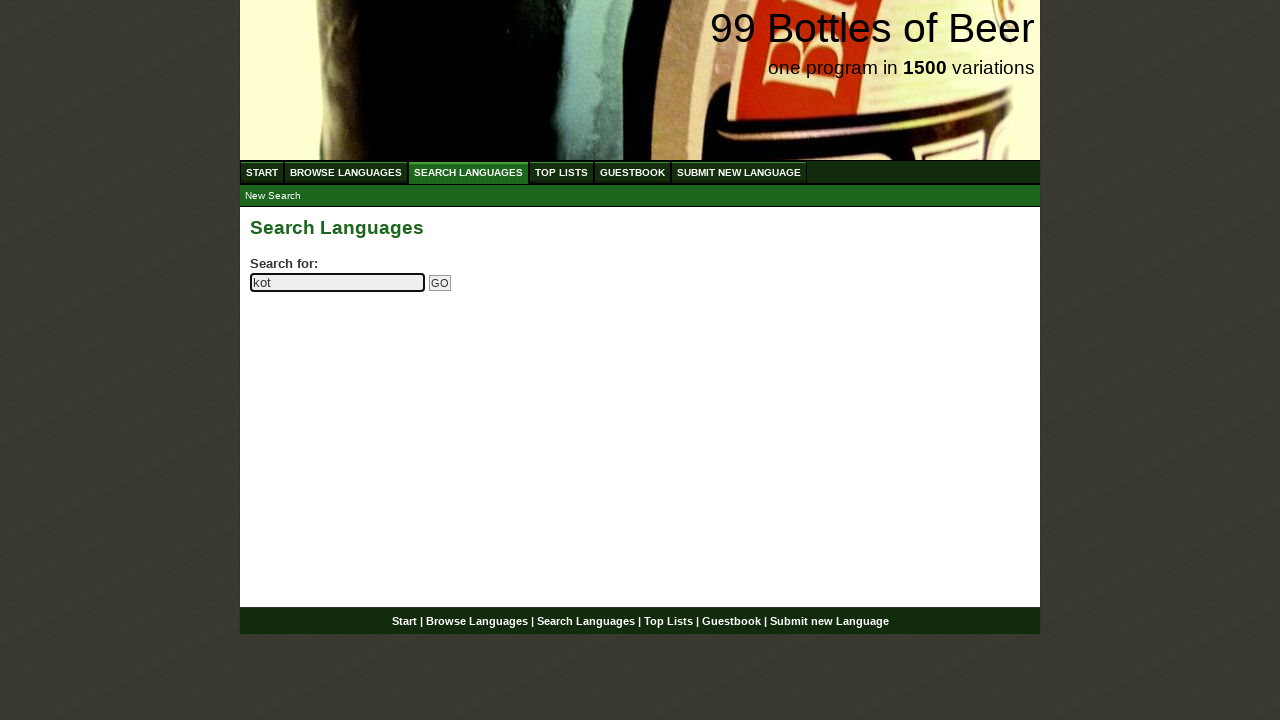

Clicked search button to search for 'kot' at (440, 283) on input[name='submitsearch']
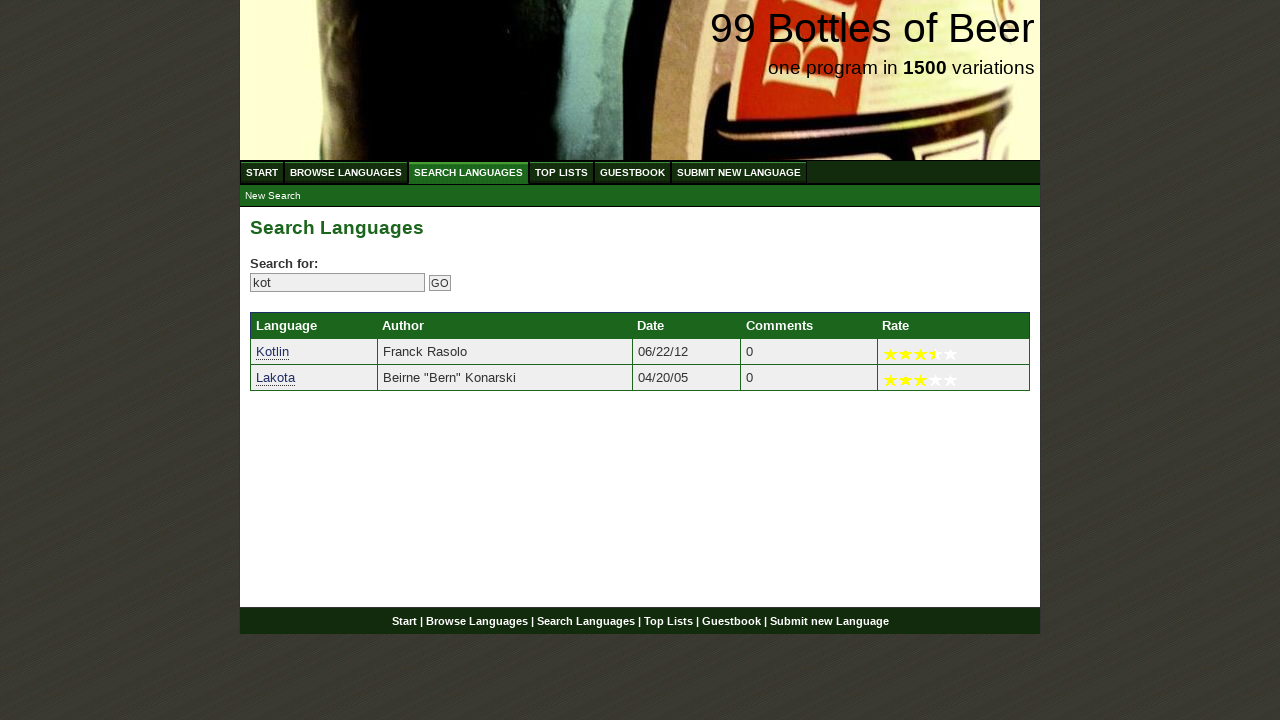

Retrieved search results for 'kot'
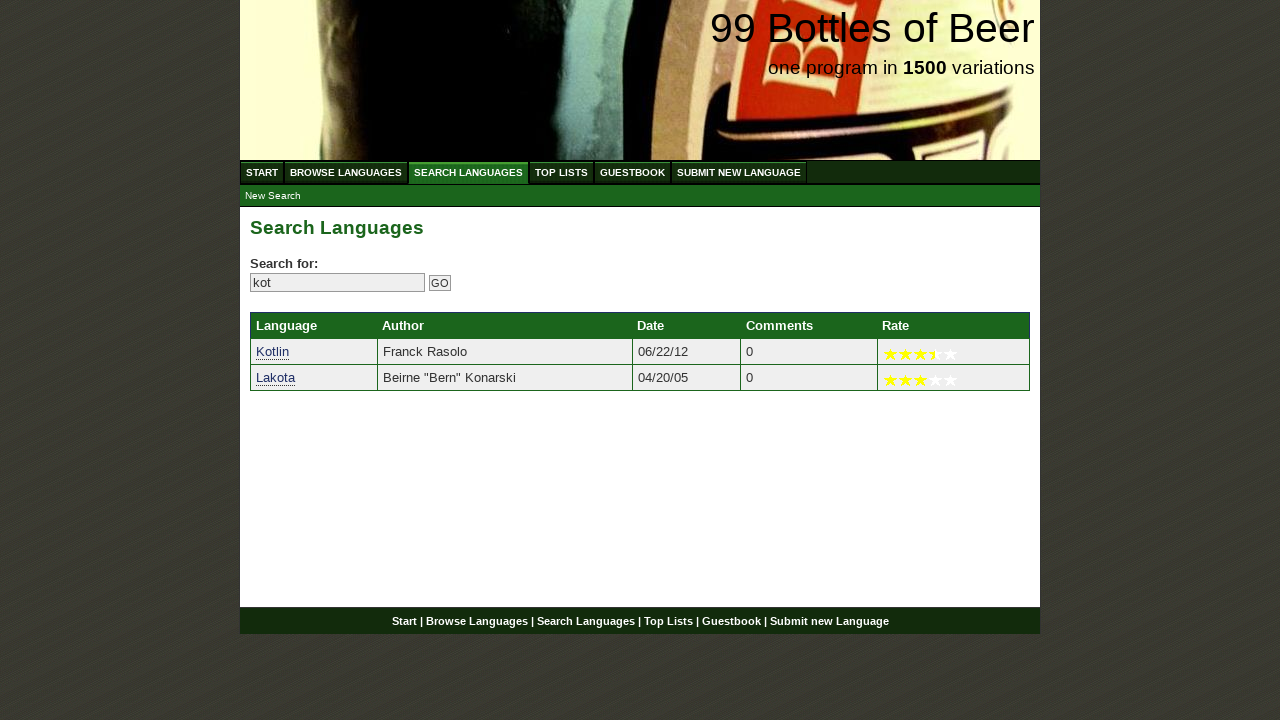

Verified search result 'Kotlin' contains 'kot'
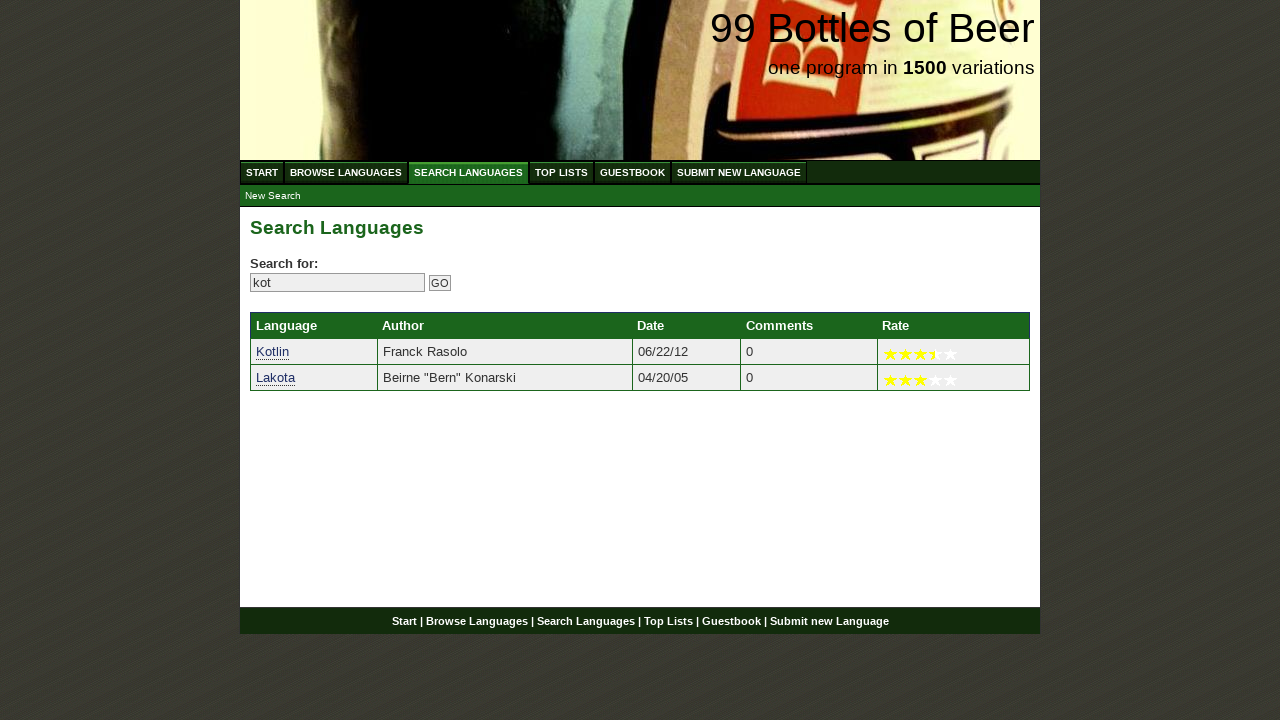

Verified search result 'Lakota' contains 'kot'
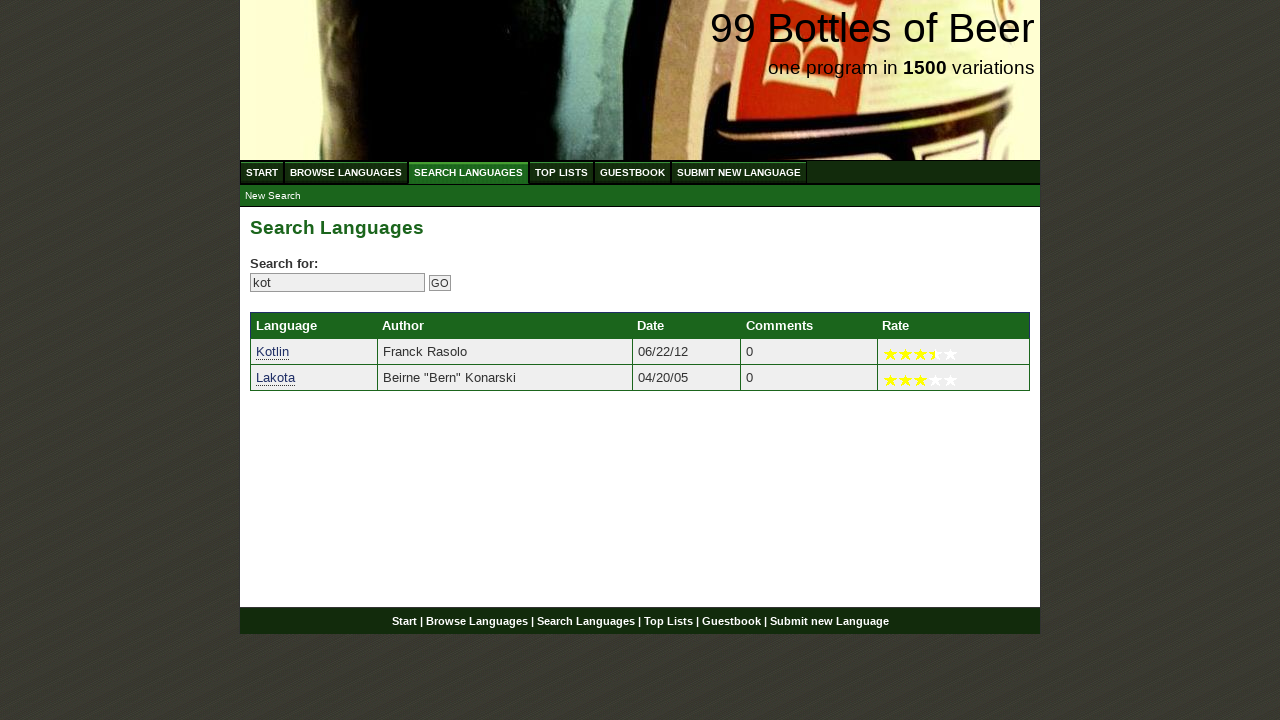

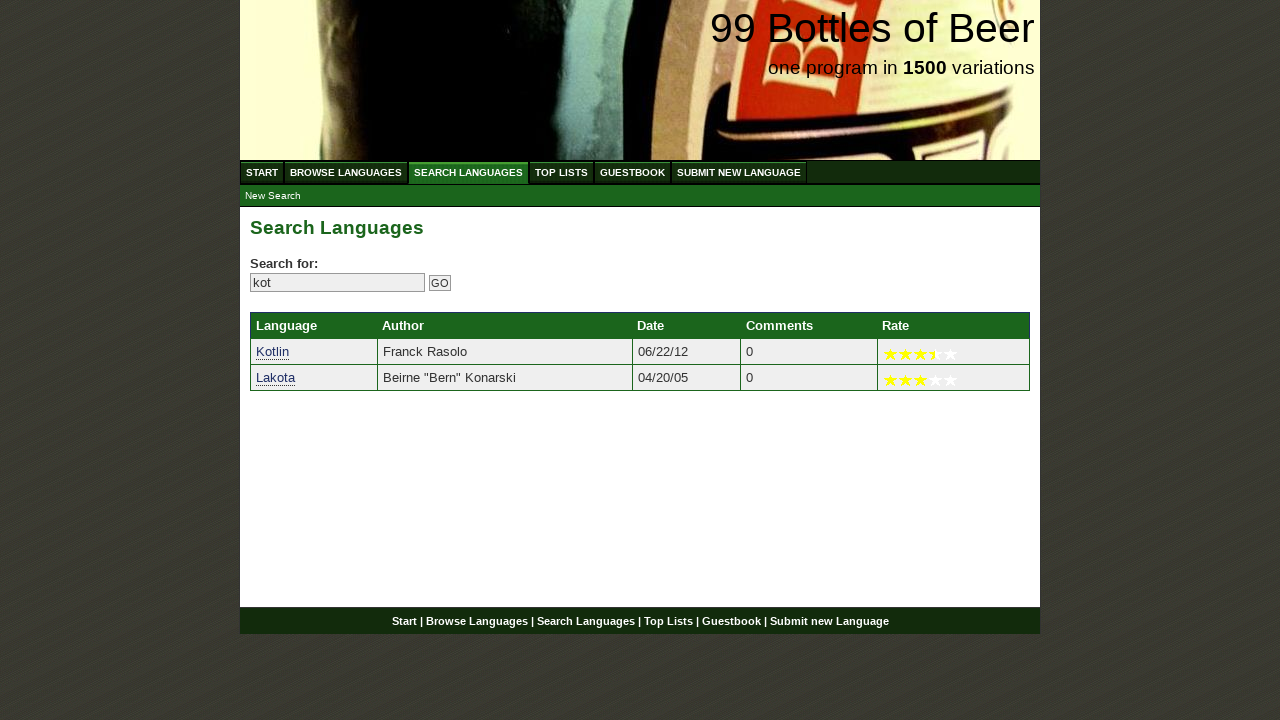